Tests visibility toggle functionality by clicking a button to hide/show an element on W3Schools demo page

Starting URL: https://www.w3schools.com/howto/howto_js_toggle_hide_show.asp

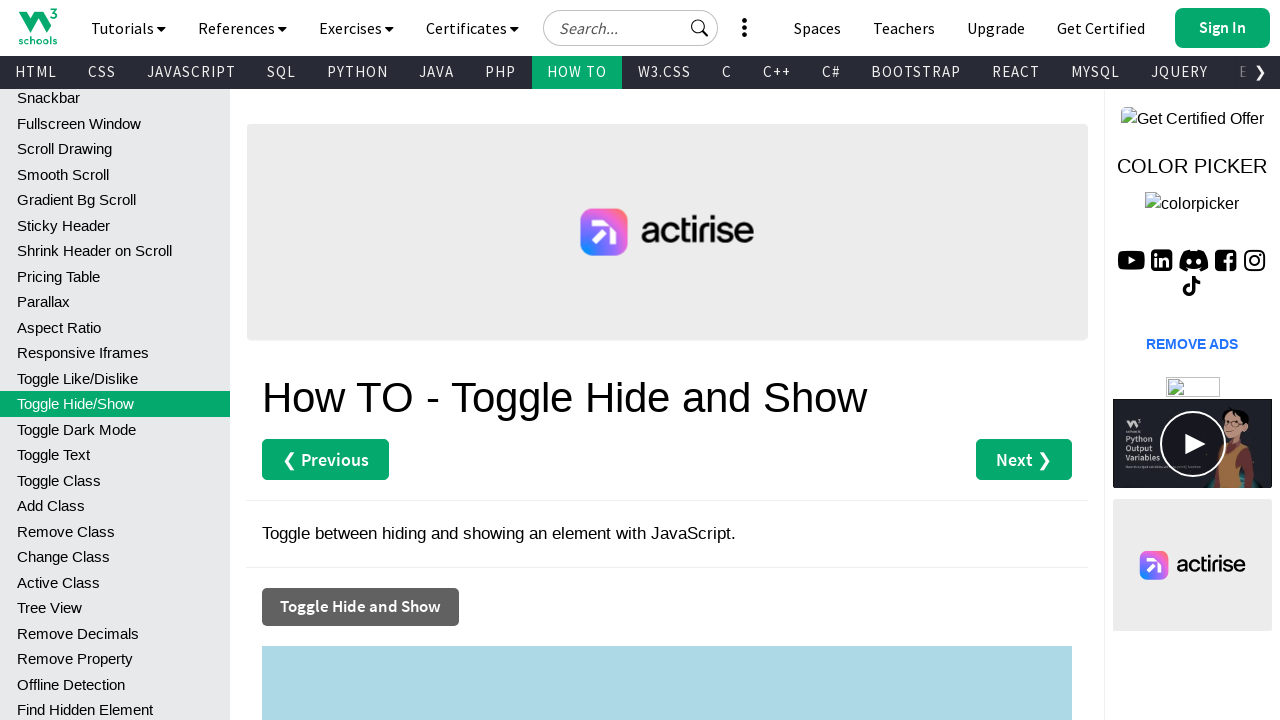

Waited for #myDIV element to be present on the page
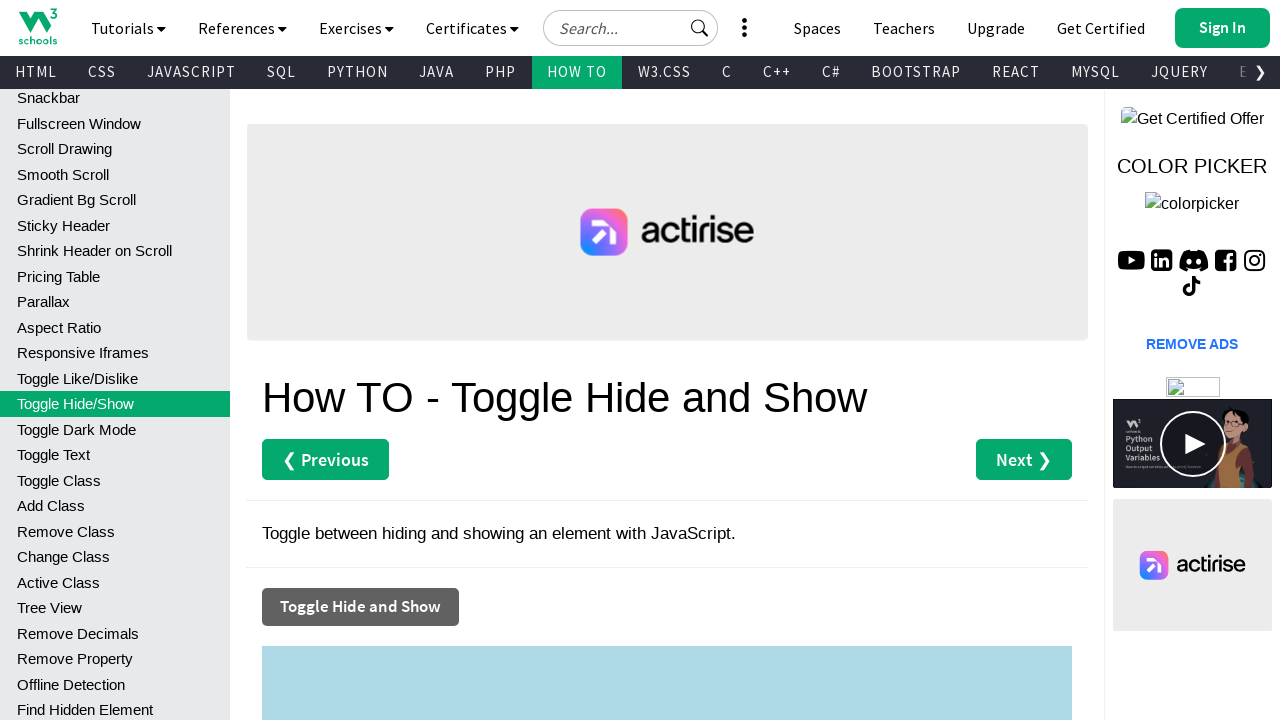

Clicked the 'Toggle Hide and Show' button at (360, 607) on button:has-text('Toggle Hide and Show')
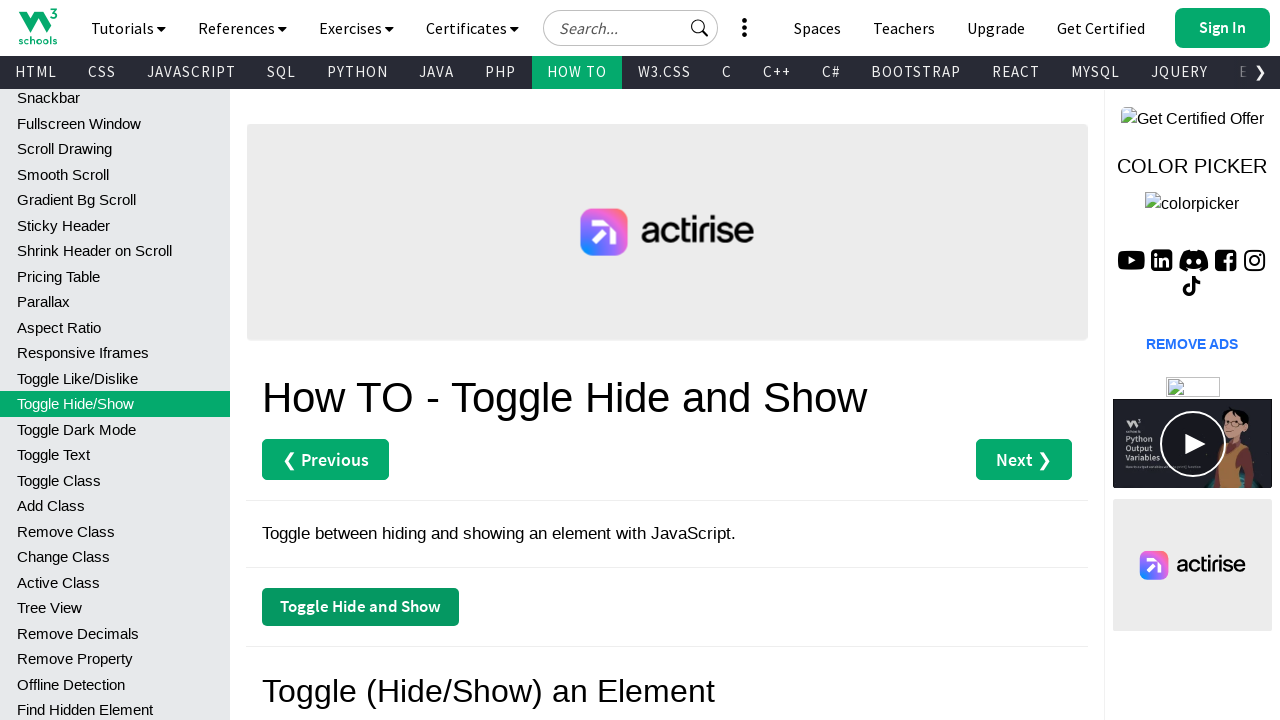

Waited 500ms for the toggle animation to complete
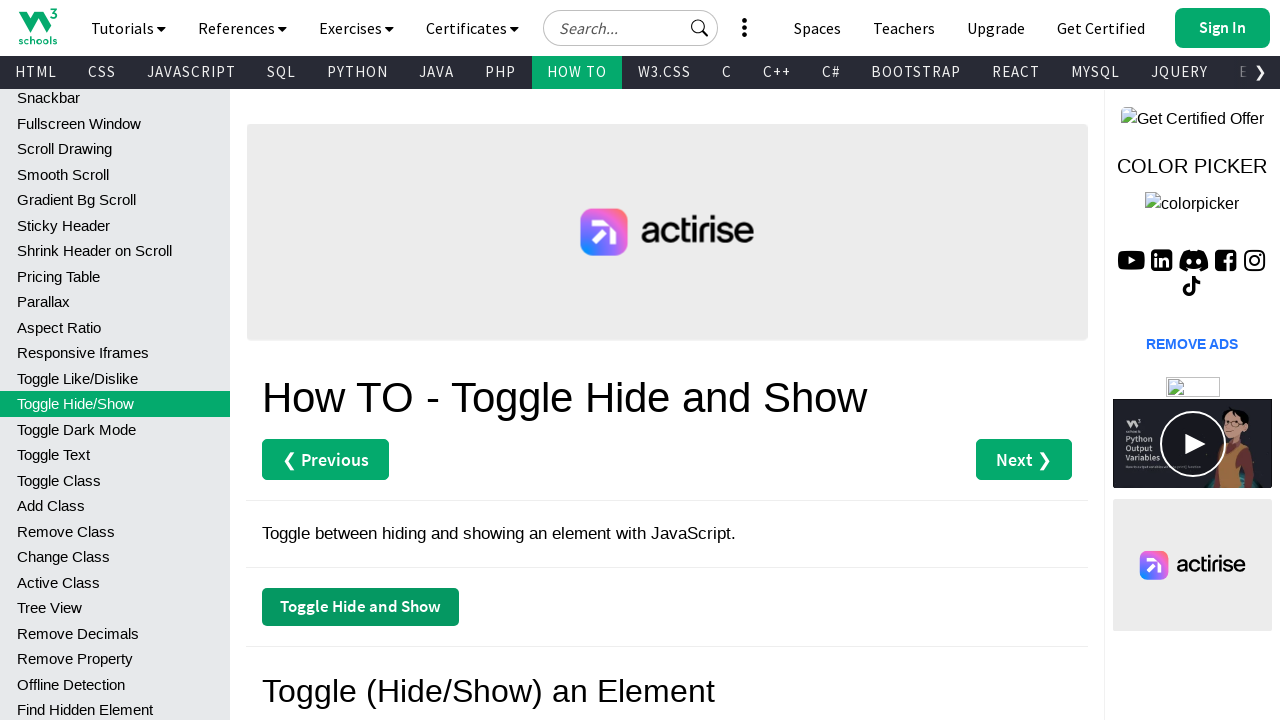

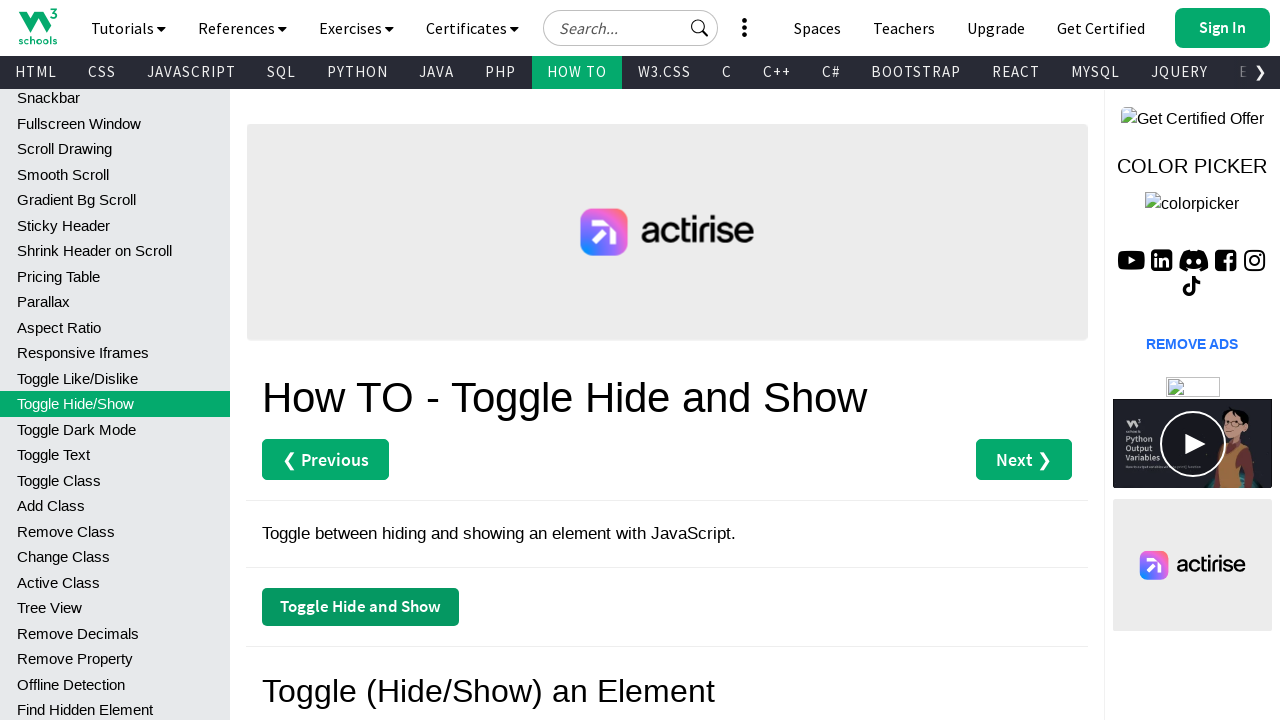